Validates that the logo is displayed on the homepage of PartSource Canada website

Starting URL: https://www.partsource.ca/

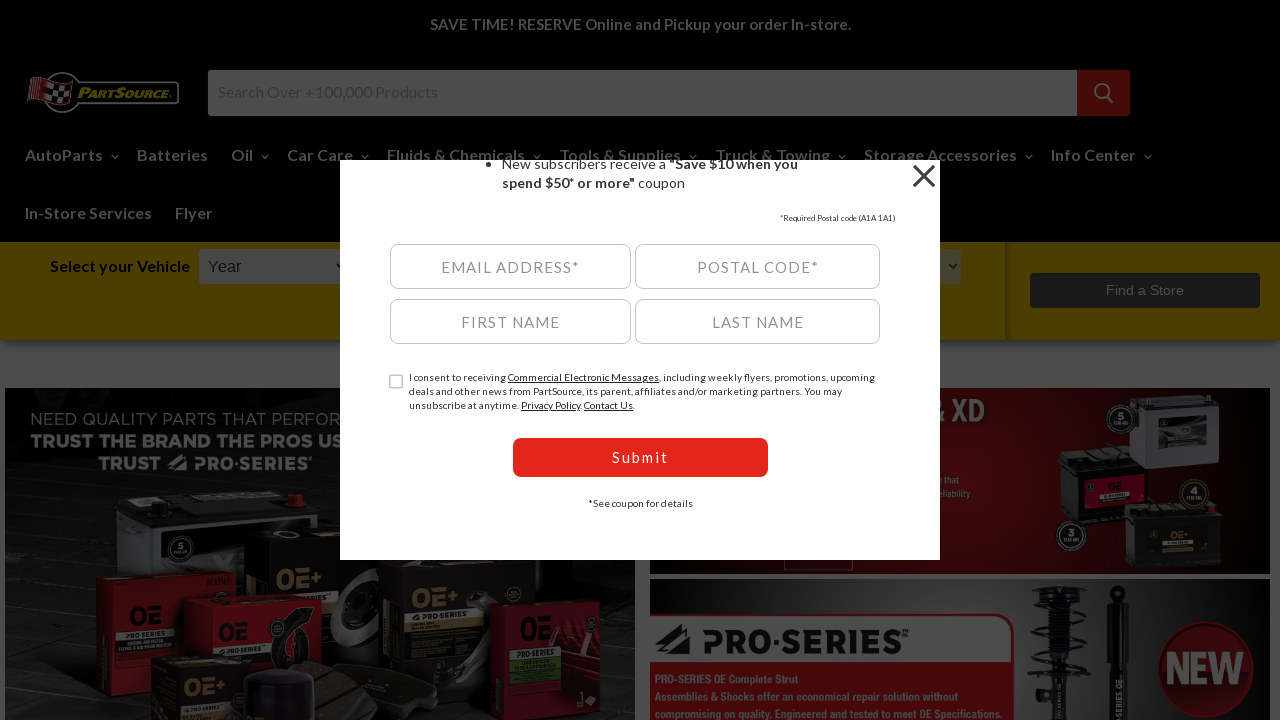

Logo element is visible on PartSource Canada homepage
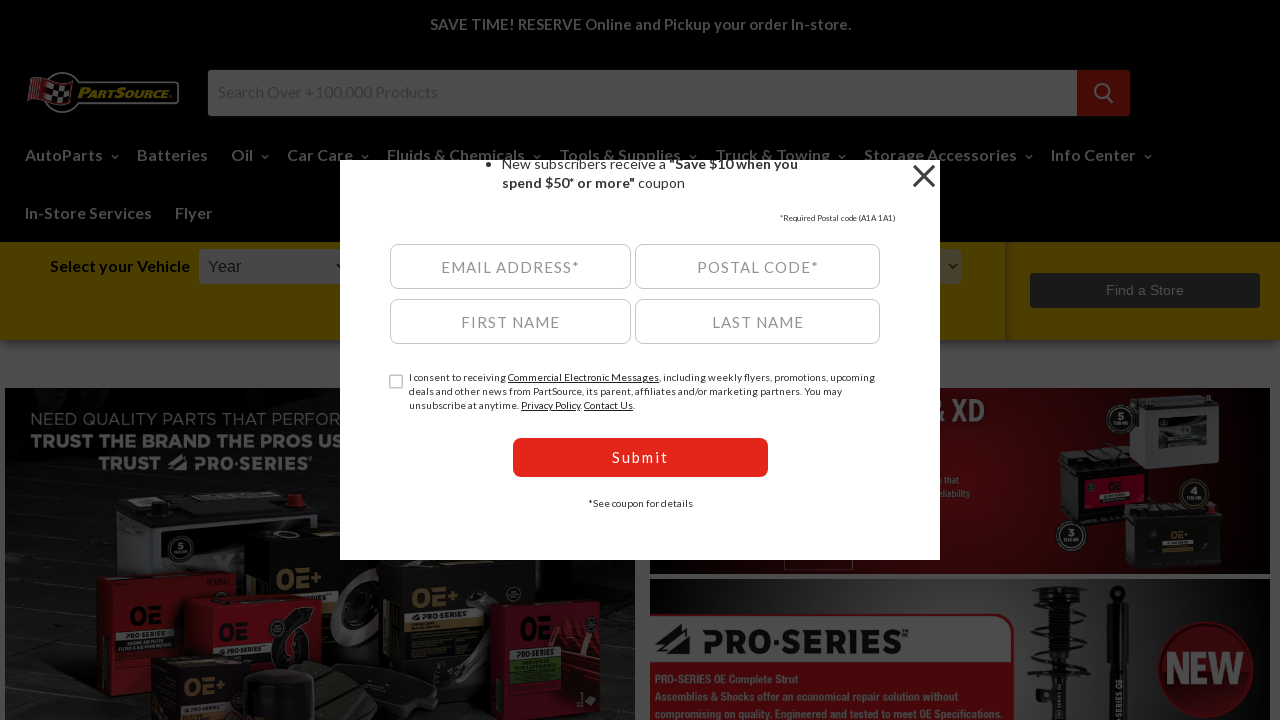

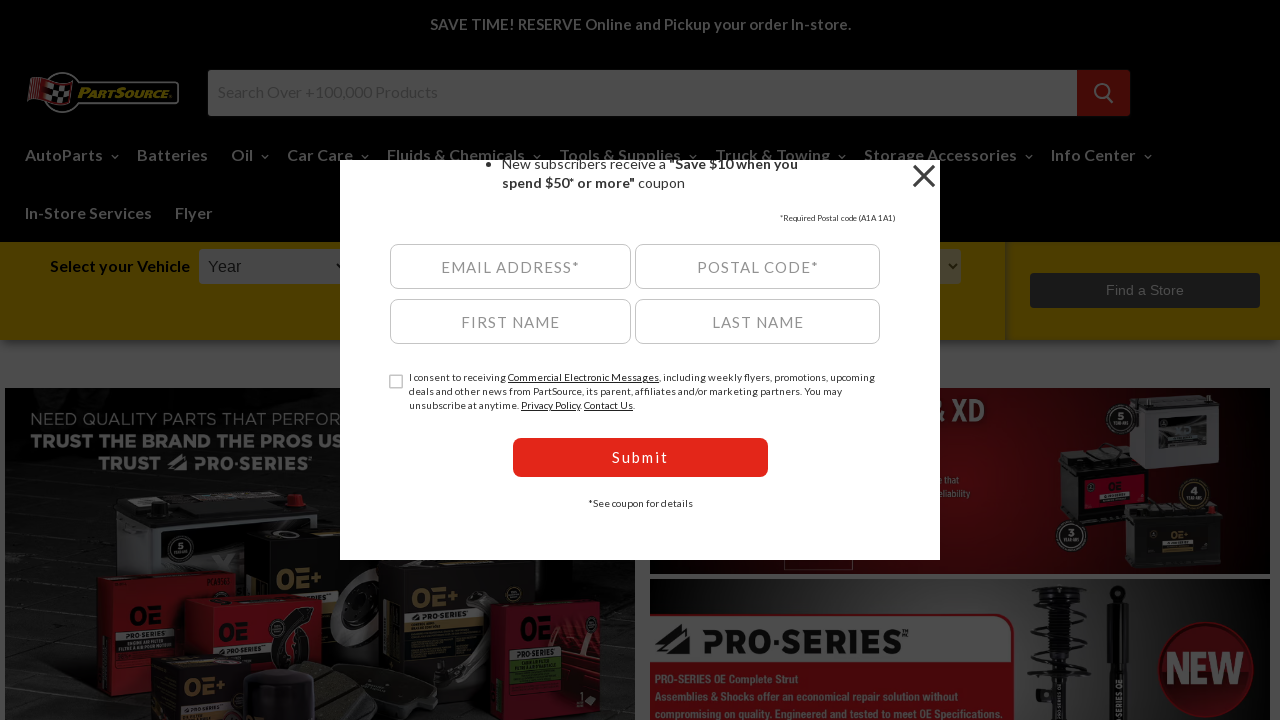